Tests image loading by waiting for all images to load on the page and verifying the third image is accessible

Starting URL: https://bonigarcia.dev/selenium-webdriver-java/loading-images.html

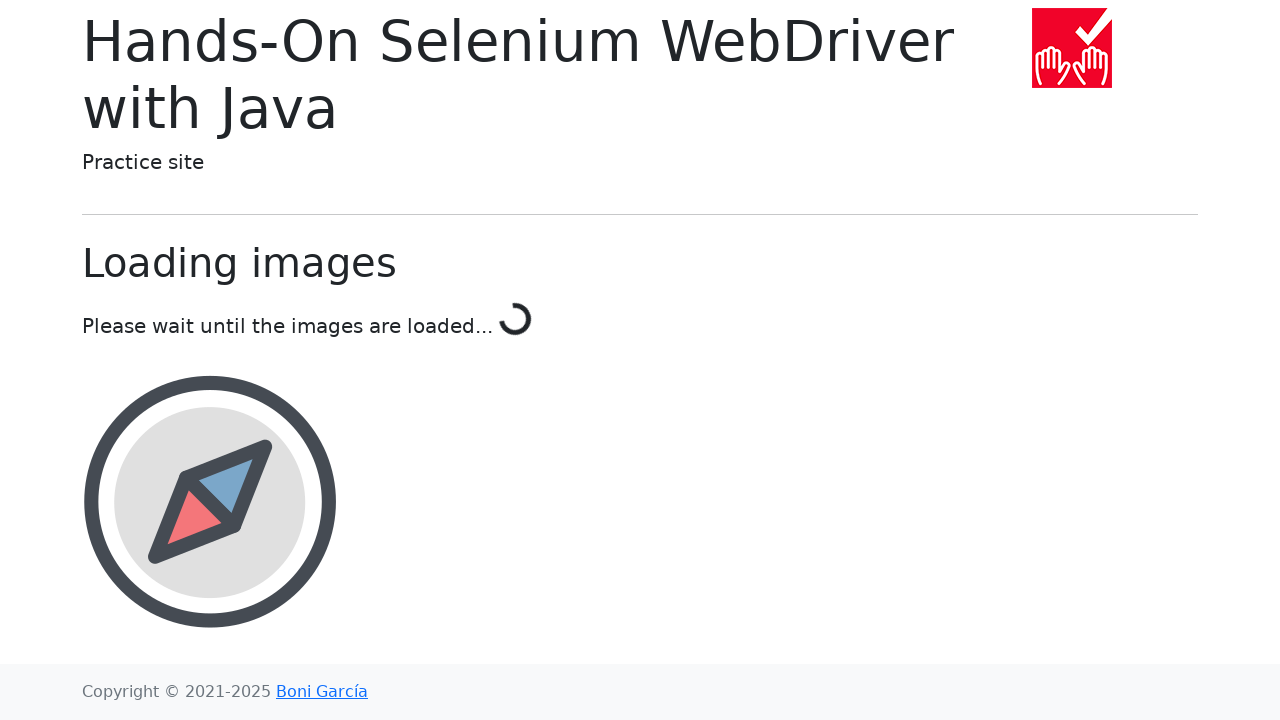

Waited for third image element to be present in DOM
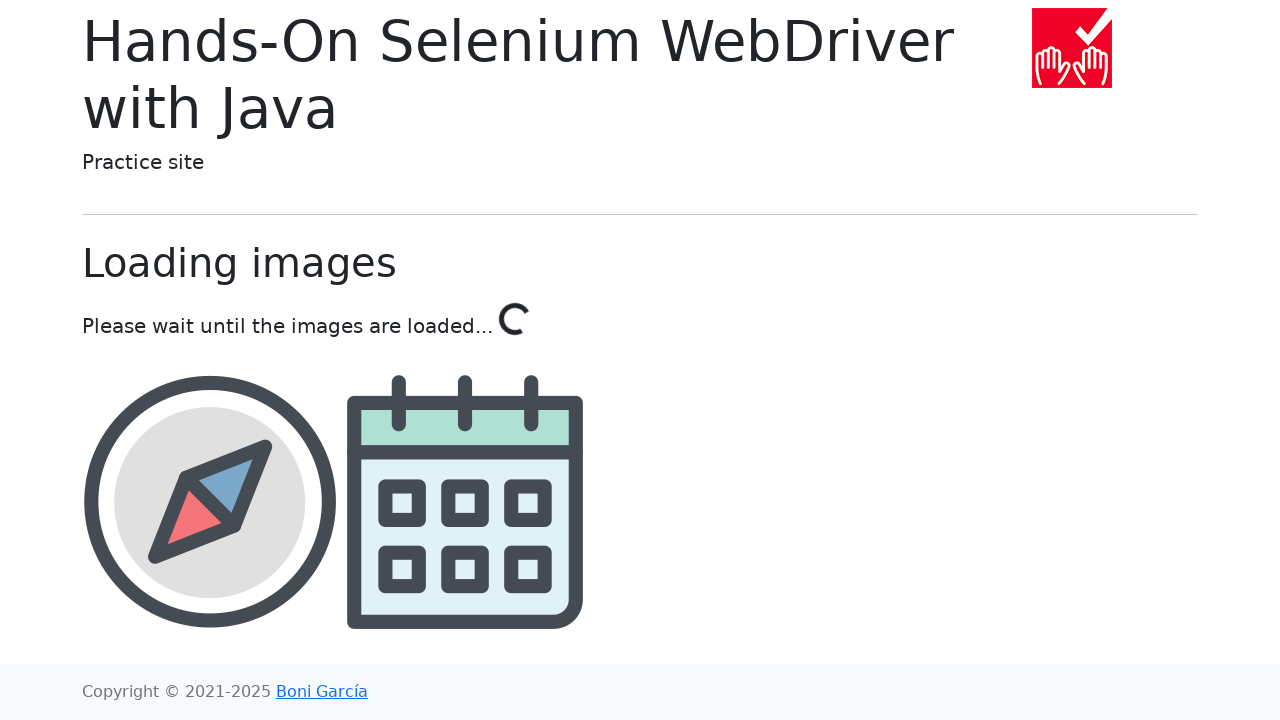

Located the third image element
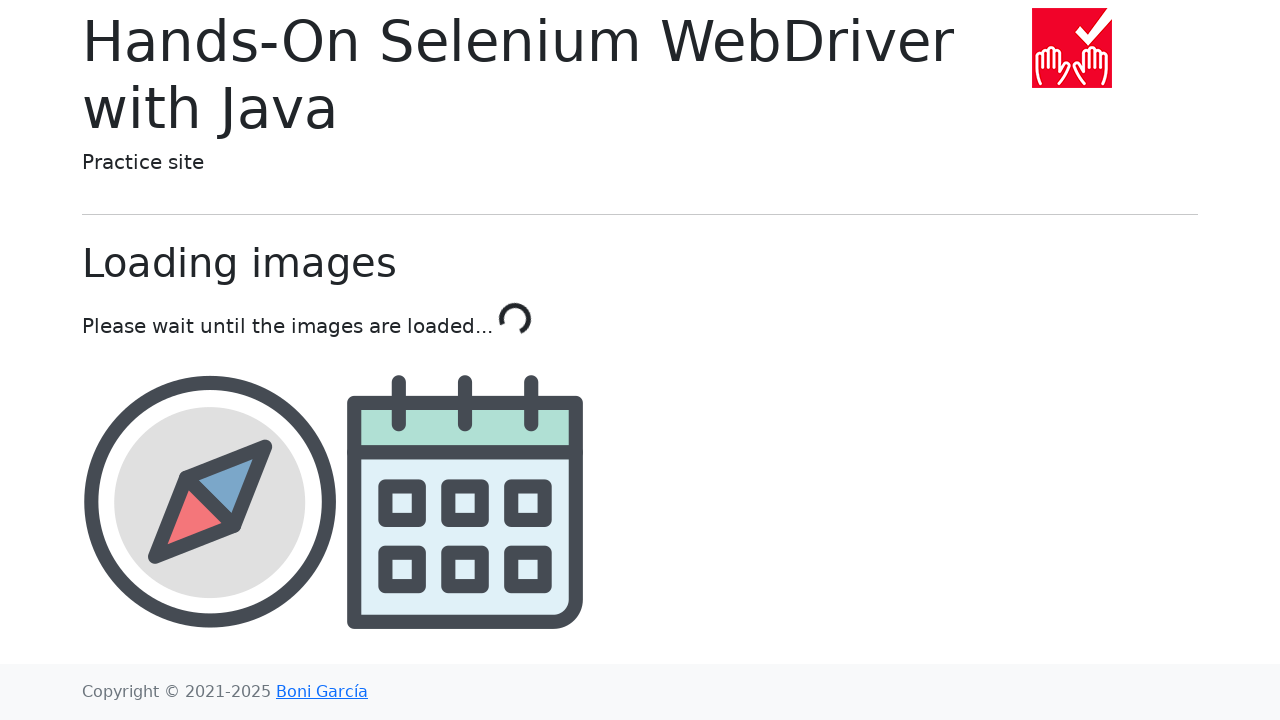

Verified third image is visible on the page
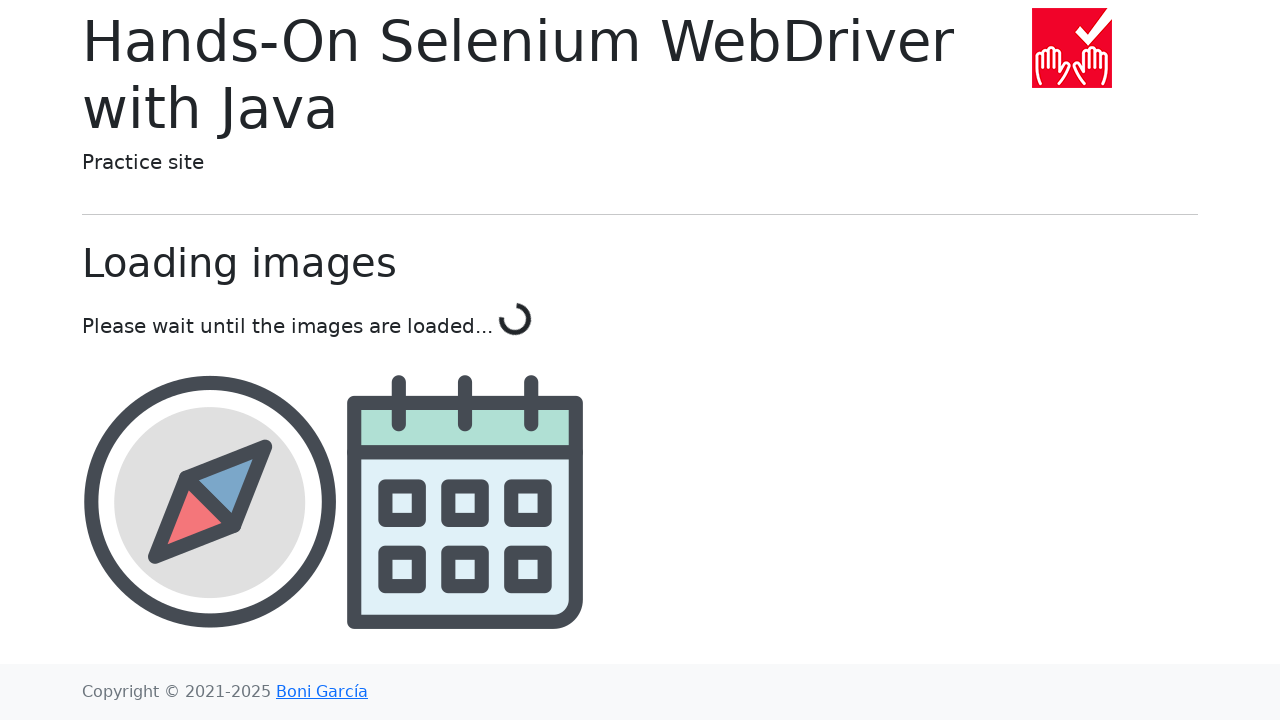

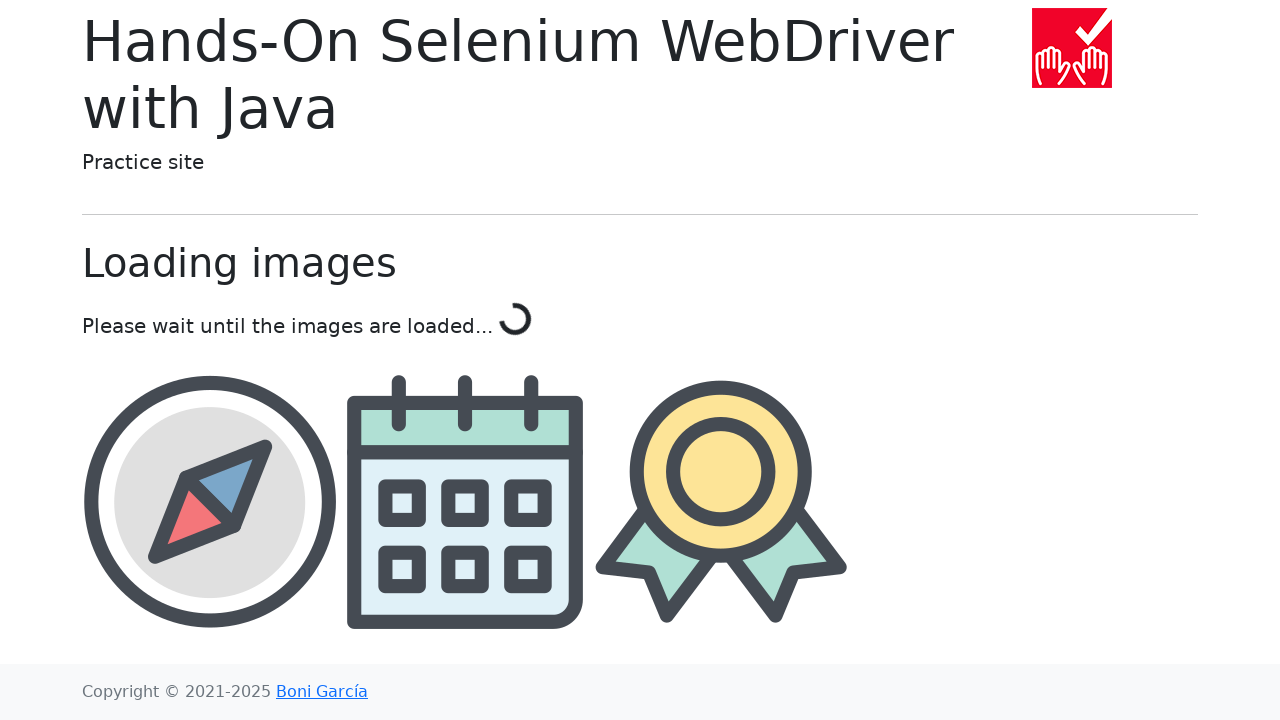